Navigates to OrangeHRM demo site to verify the page loads successfully

Starting URL: https://opensource-demo.orangehrmlive.com/

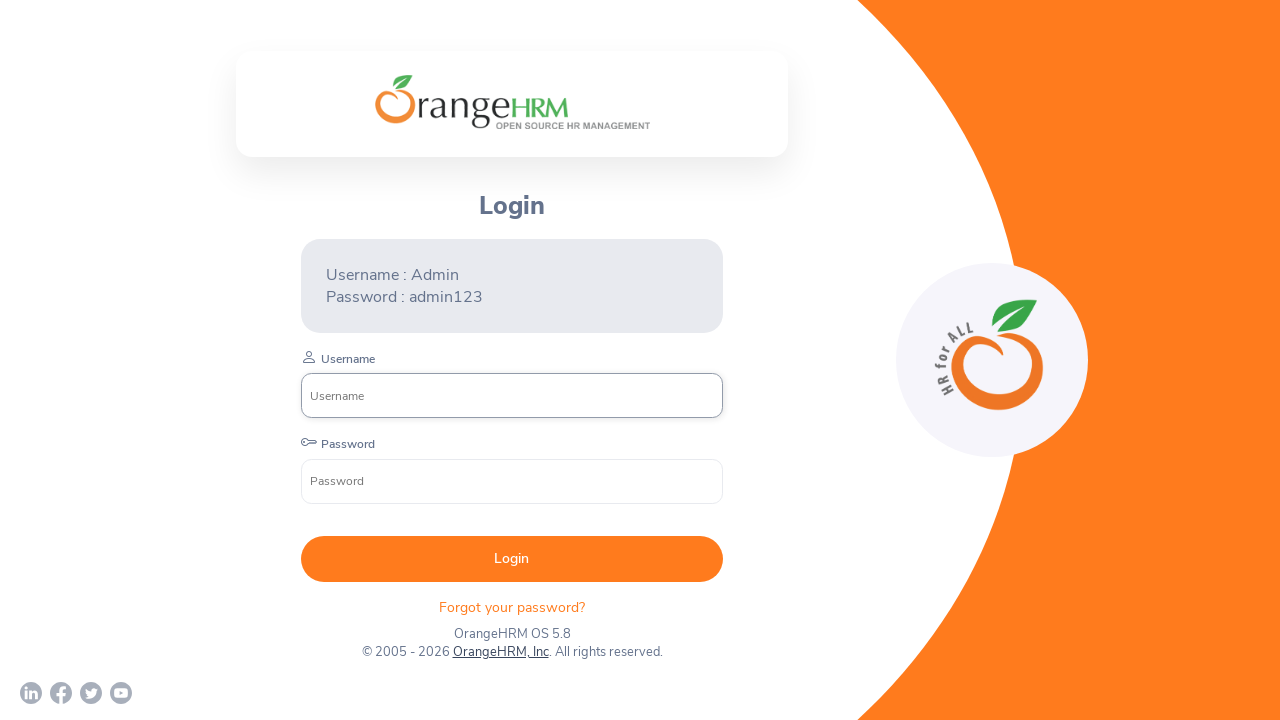

Waited for login form to load on OrangeHRM demo site
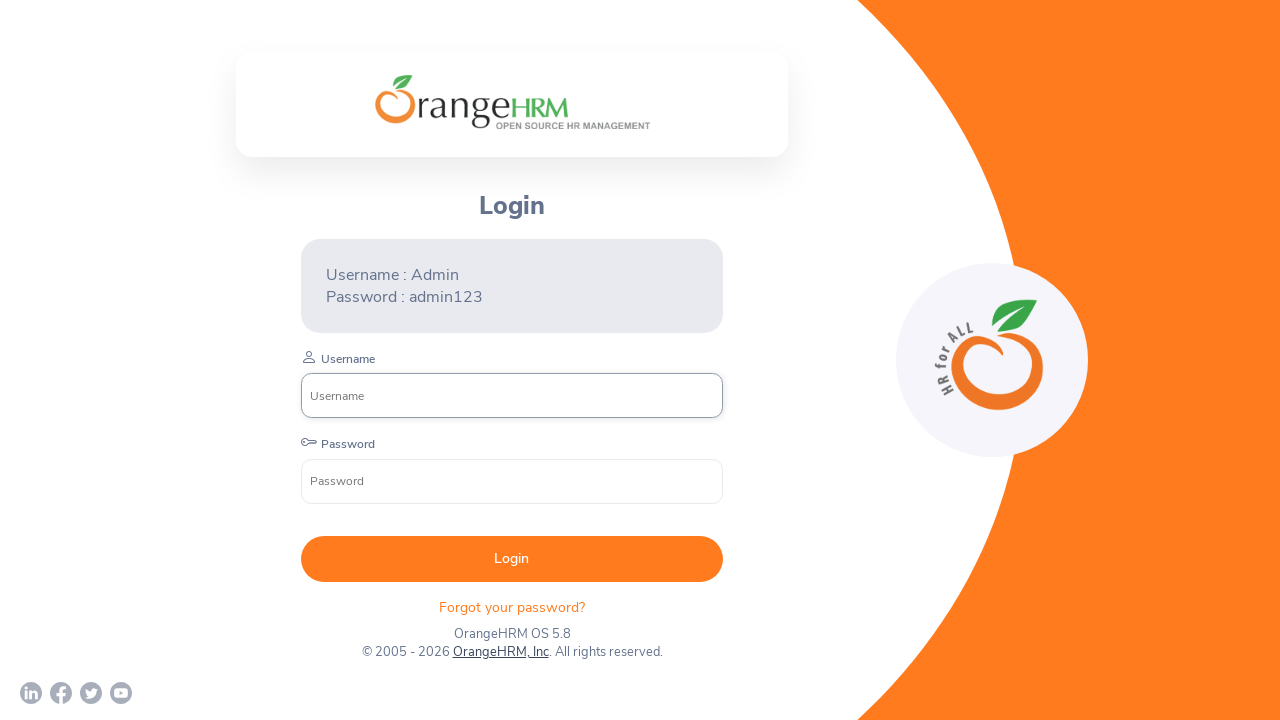

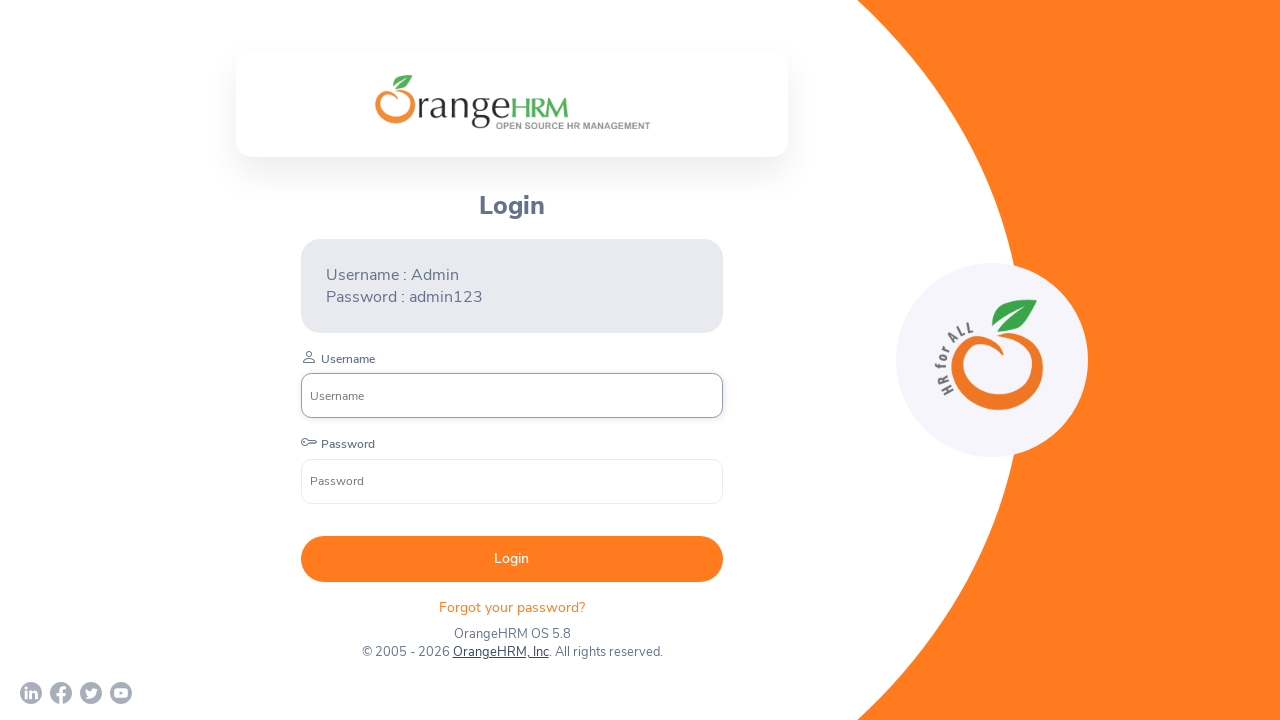